Tests double-click functionality on jQuery documentation page by double-clicking a blue square element within an iframe, capturing its changed background color, writing that color value to the search box, and then clicking a link to jQuery in Action book.

Starting URL: https://api.jquery.com/dblclick/

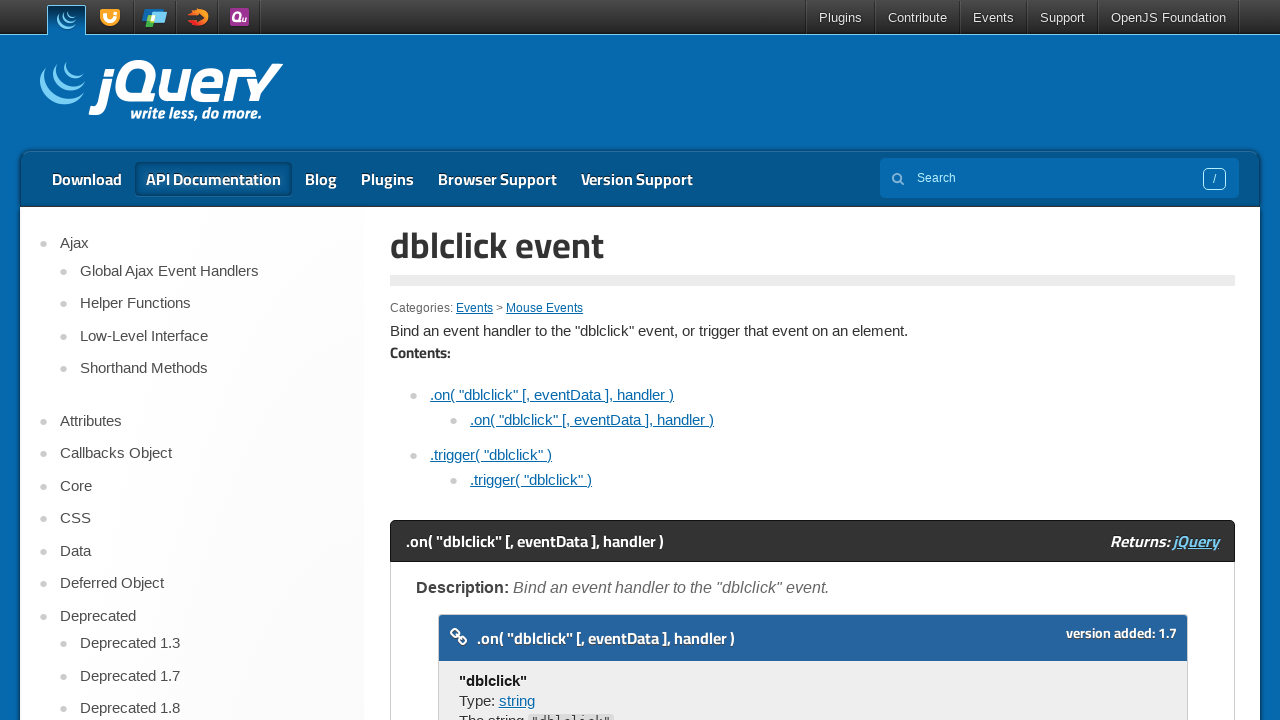

Located the first iframe on the page
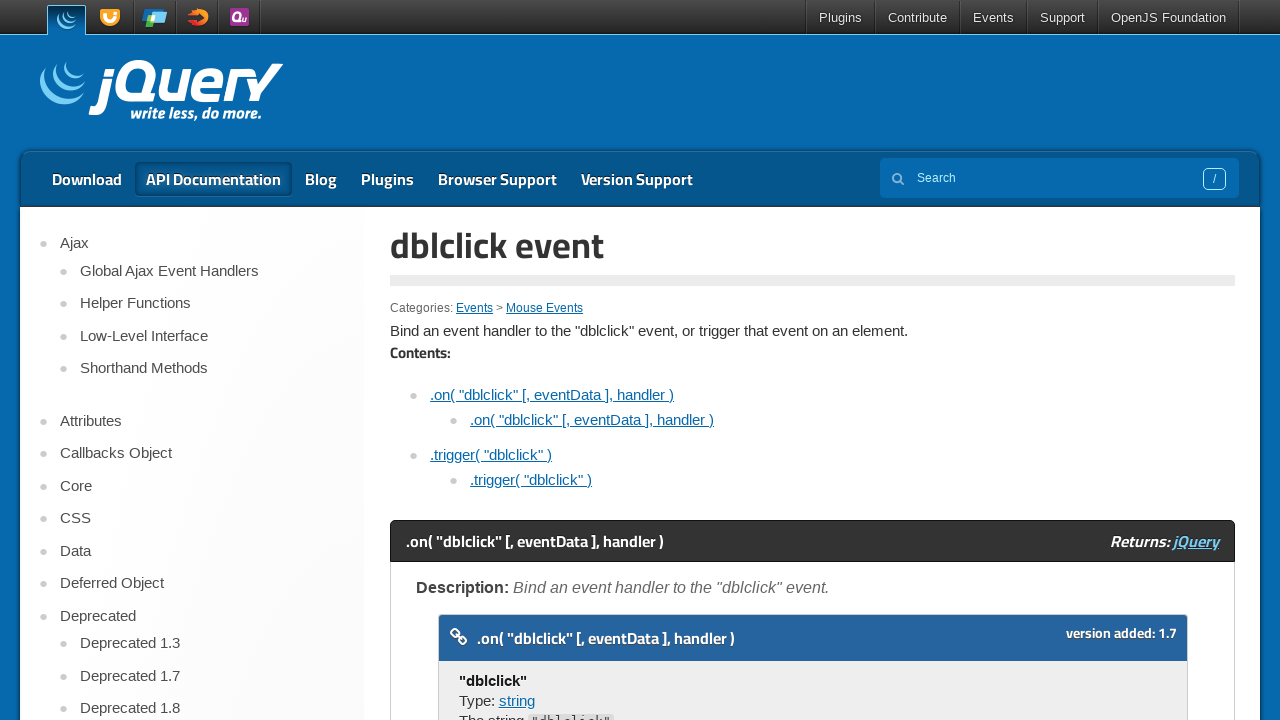

Located the blue square element inside the iframe
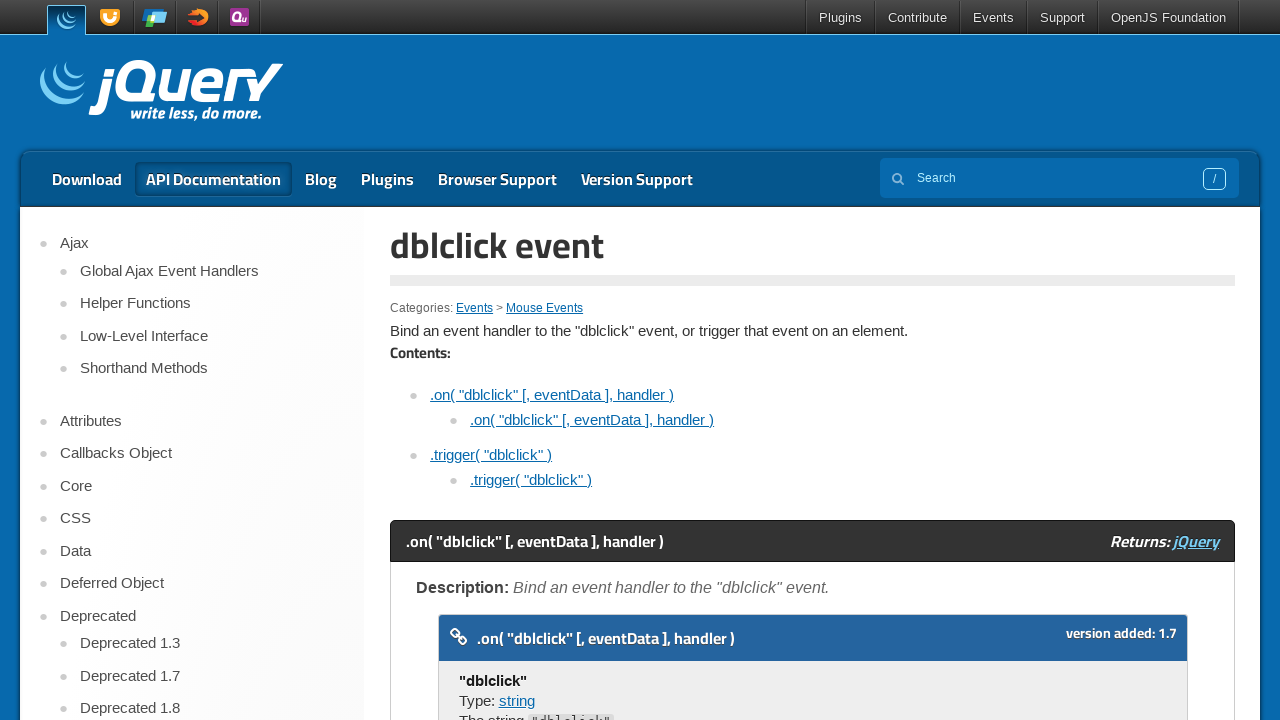

Scrolled the blue square element into view
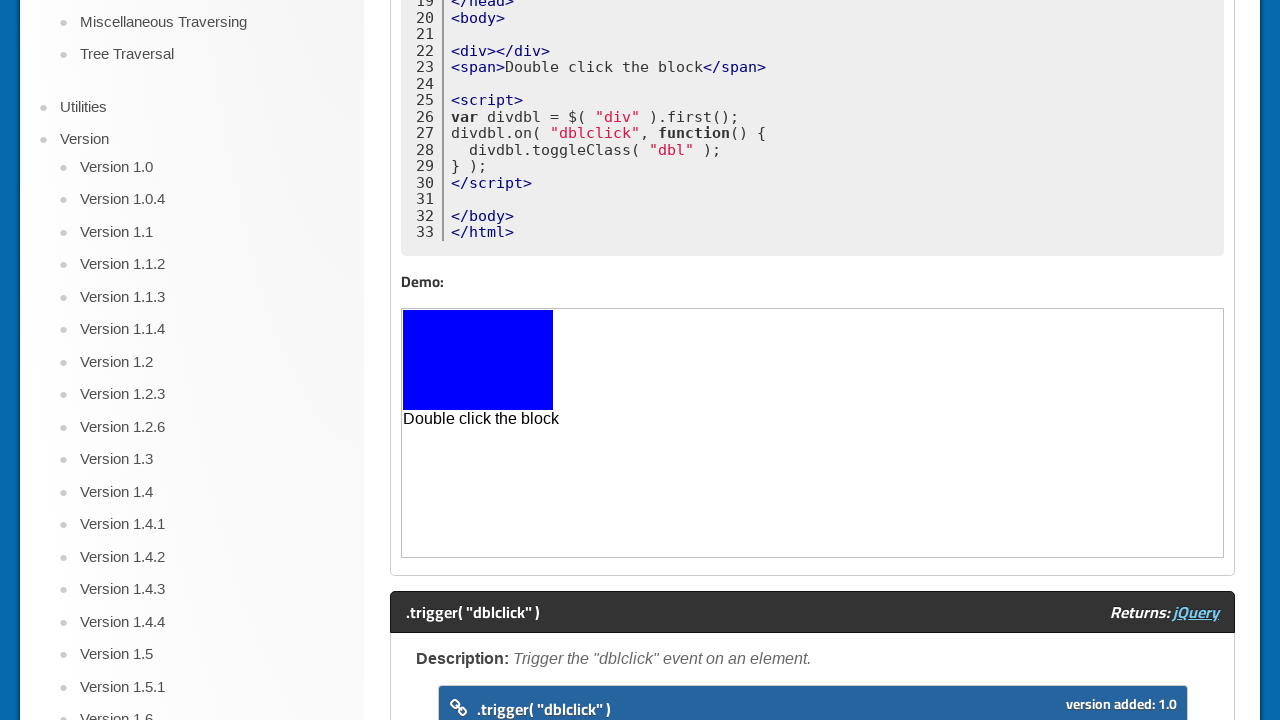

Double-clicked the blue square element at (478, 360) on iframe >> nth=0 >> internal:control=enter-frame >> body > div
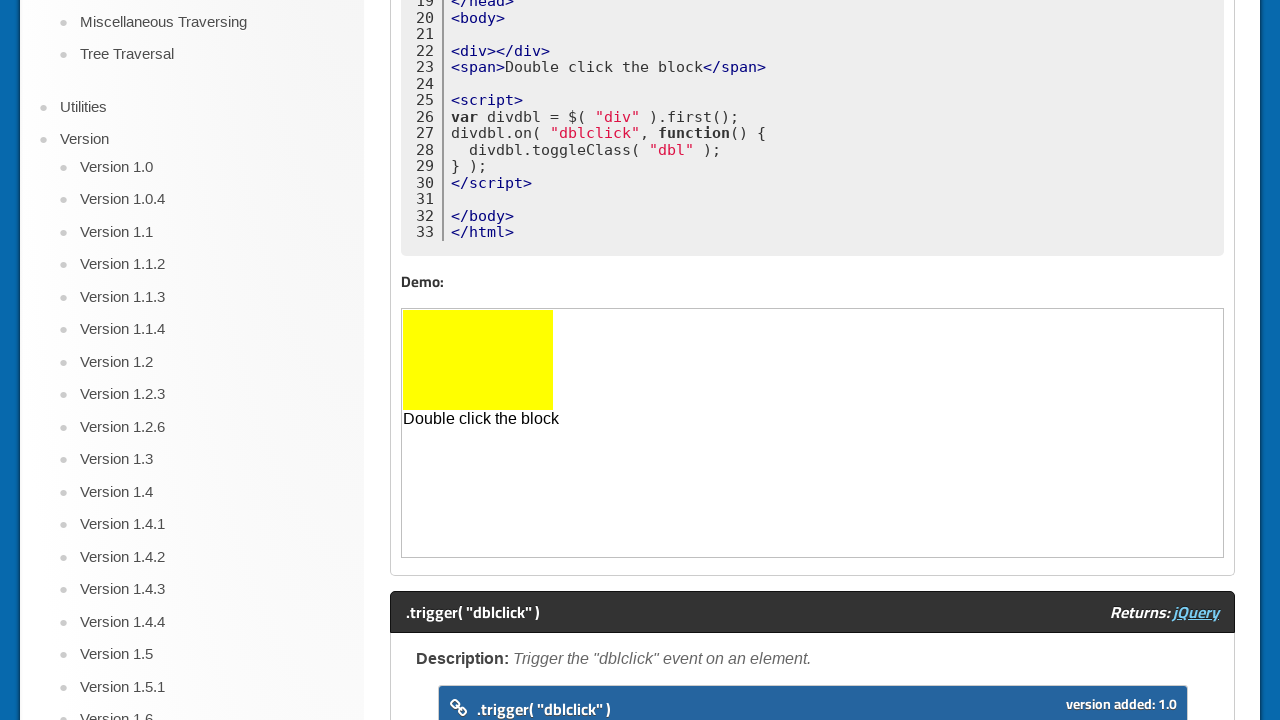

Captured the background color after double-click: rgb(255, 255, 0)
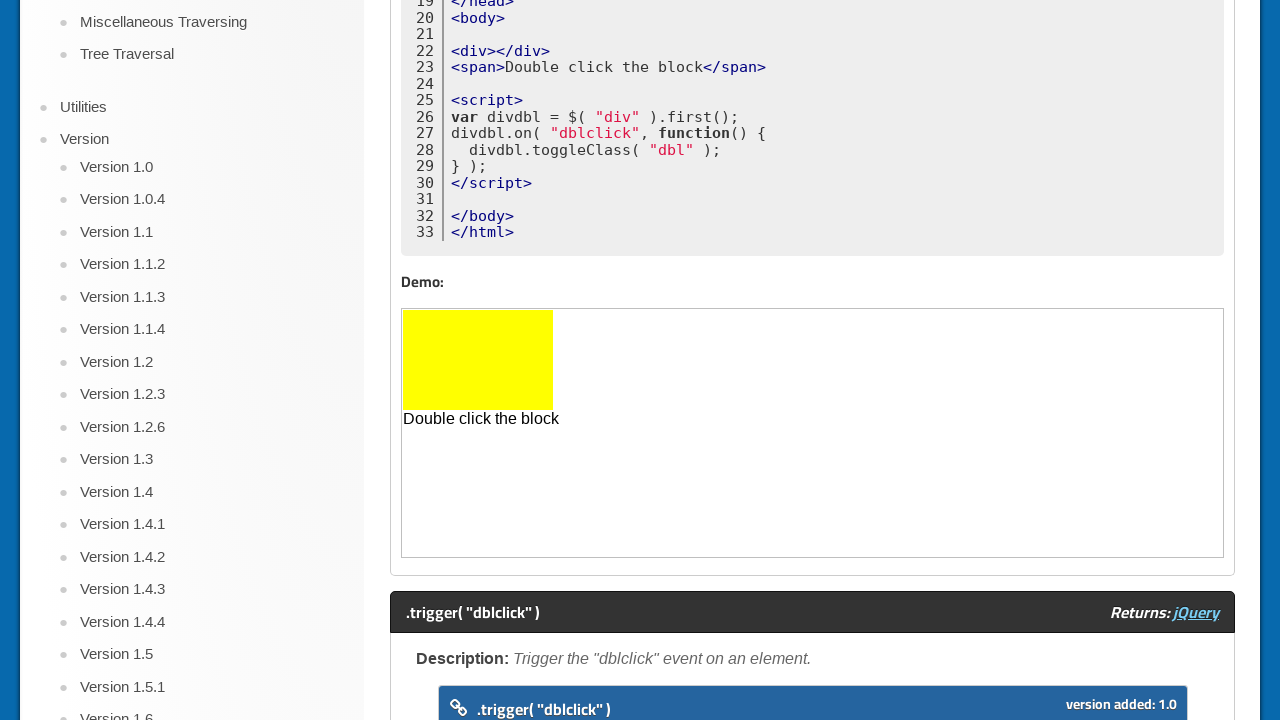

Scrolled to the top of the page
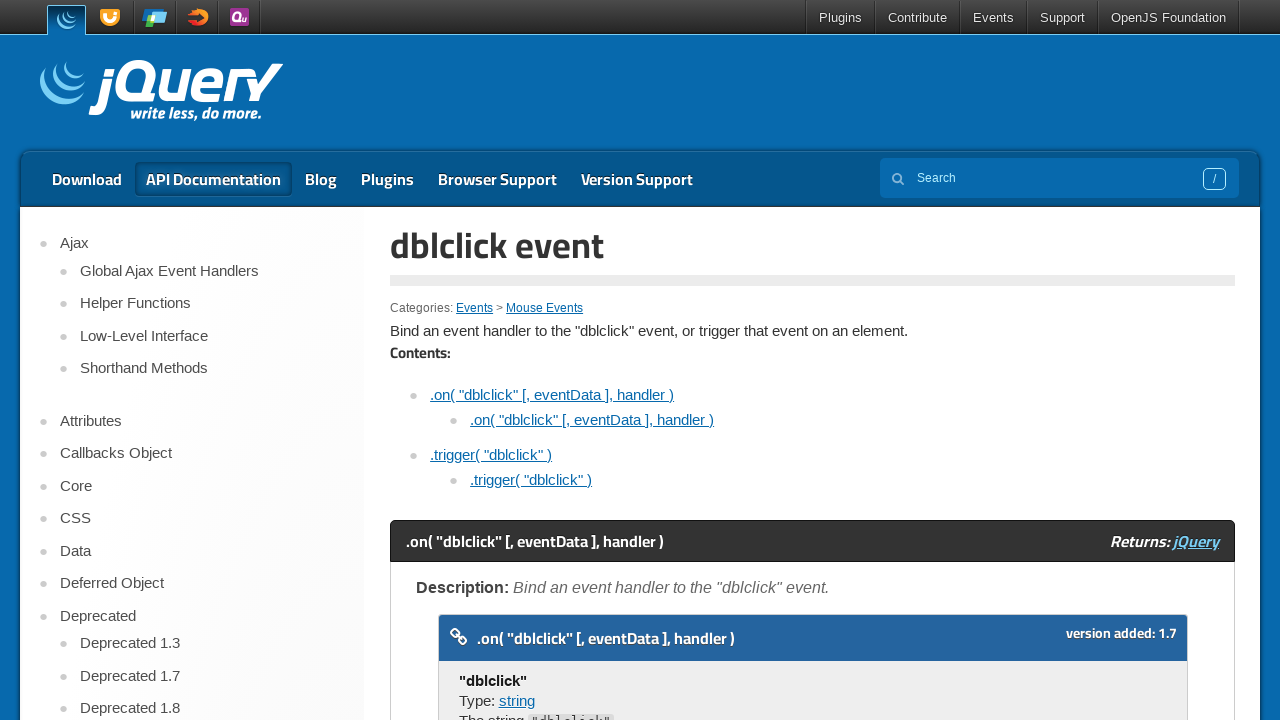

Filled the search box with the color value: rgb(255, 255, 0) on input[name='s']
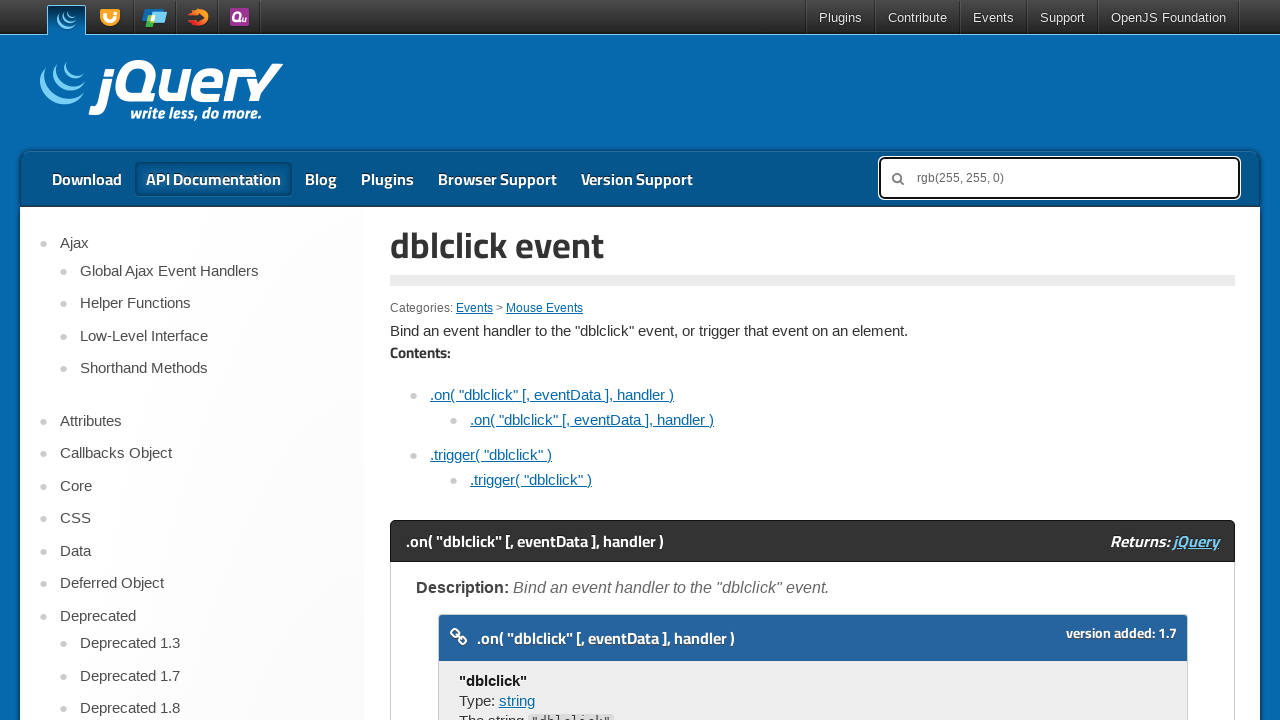

Scrolled down 500 pixels to find the jQuery in Action link
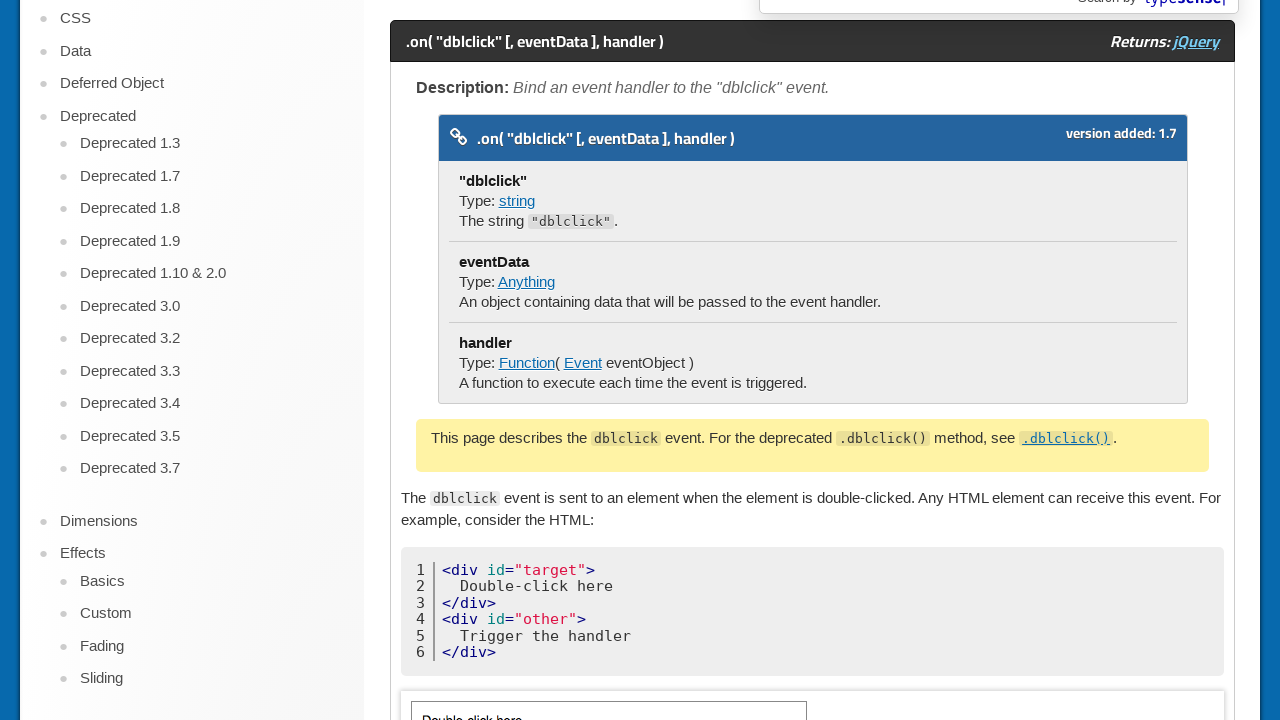

Clicked the jQuery in Action book link at (640, 438) on a[href='https://www.manning.com/books/jquery-in-action-third-edition']
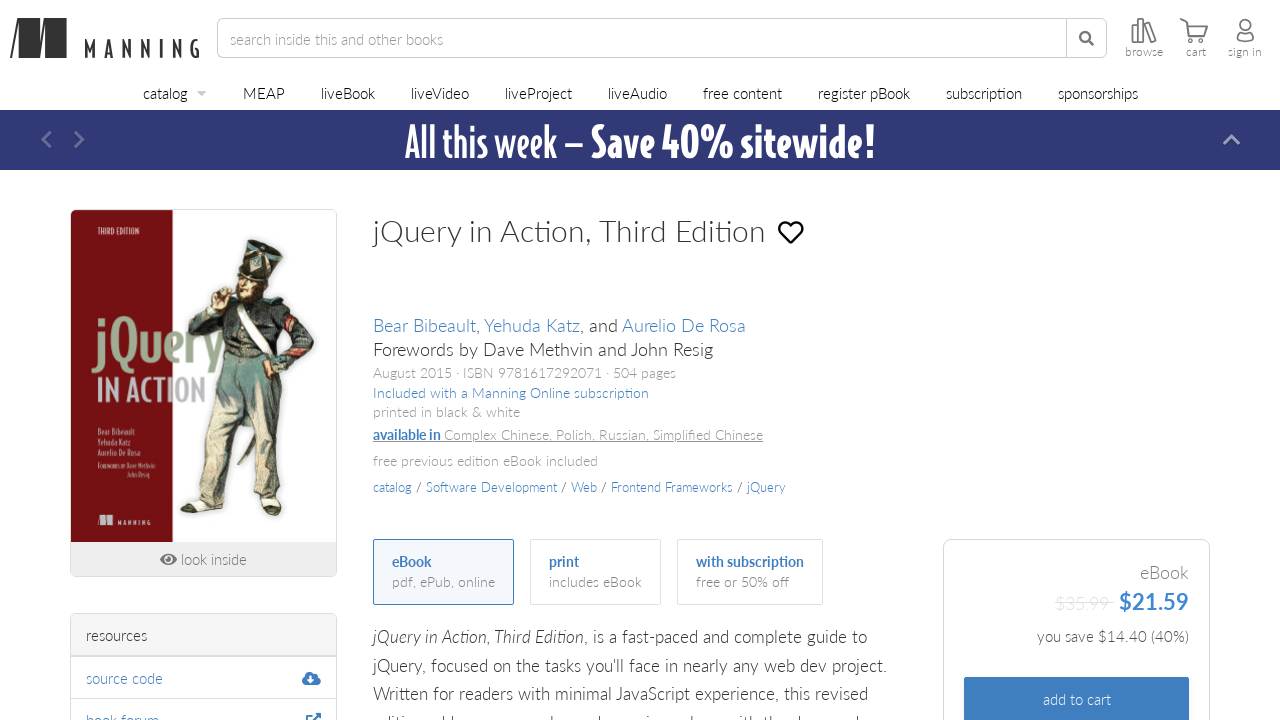

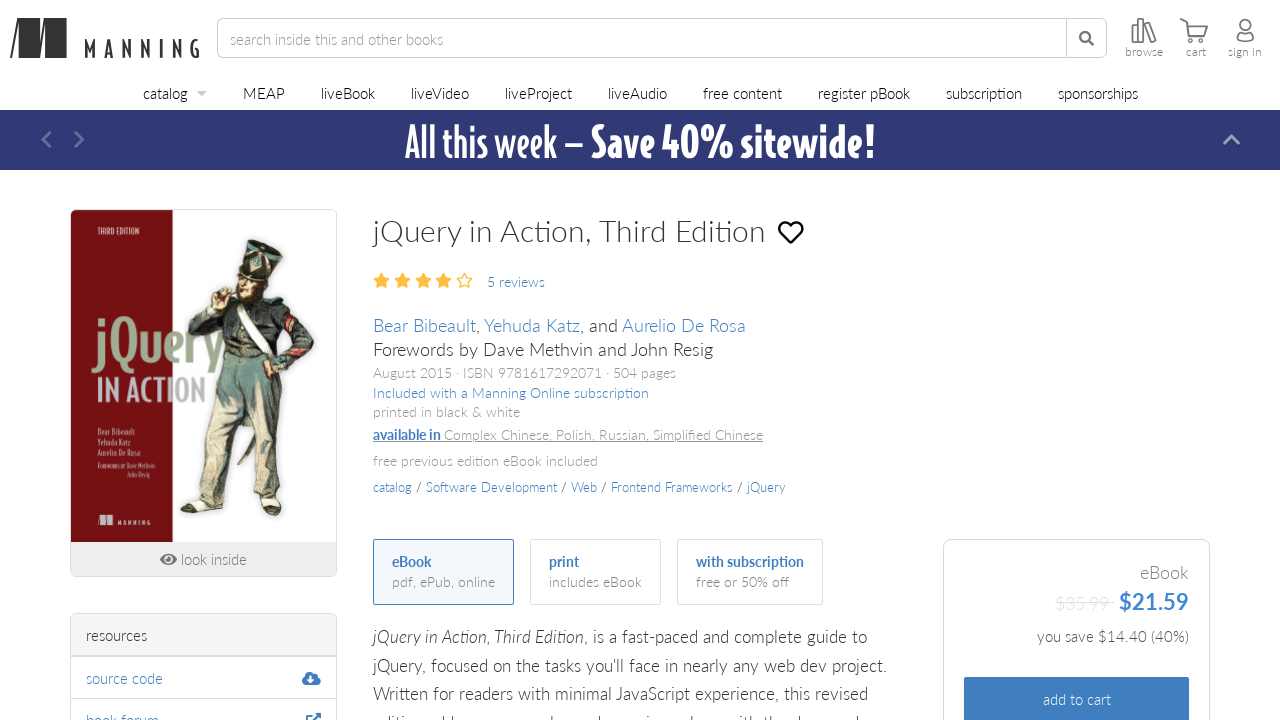